Tests clicking a radio button on the practice page

Starting URL: https://rahulshettyacademy.com/AutomationPractice/

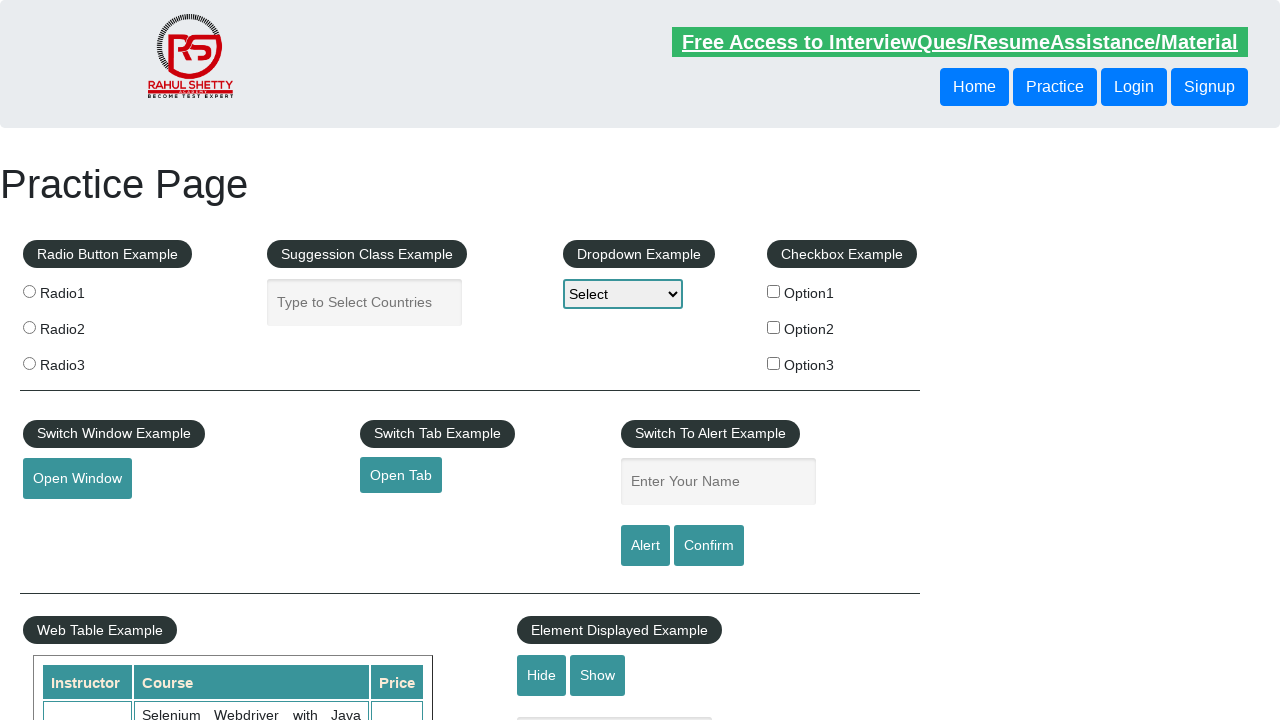

Clicked the first radio button (radio1) at (29, 291) on input[value='radio1']
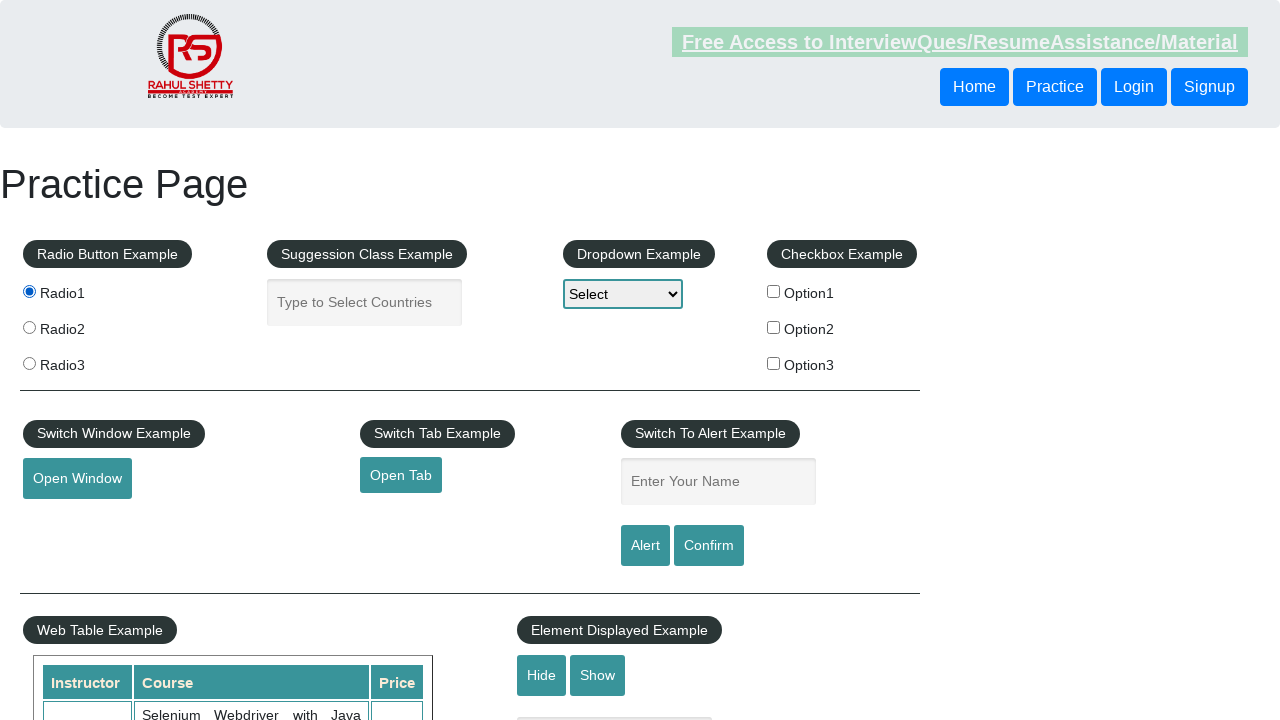

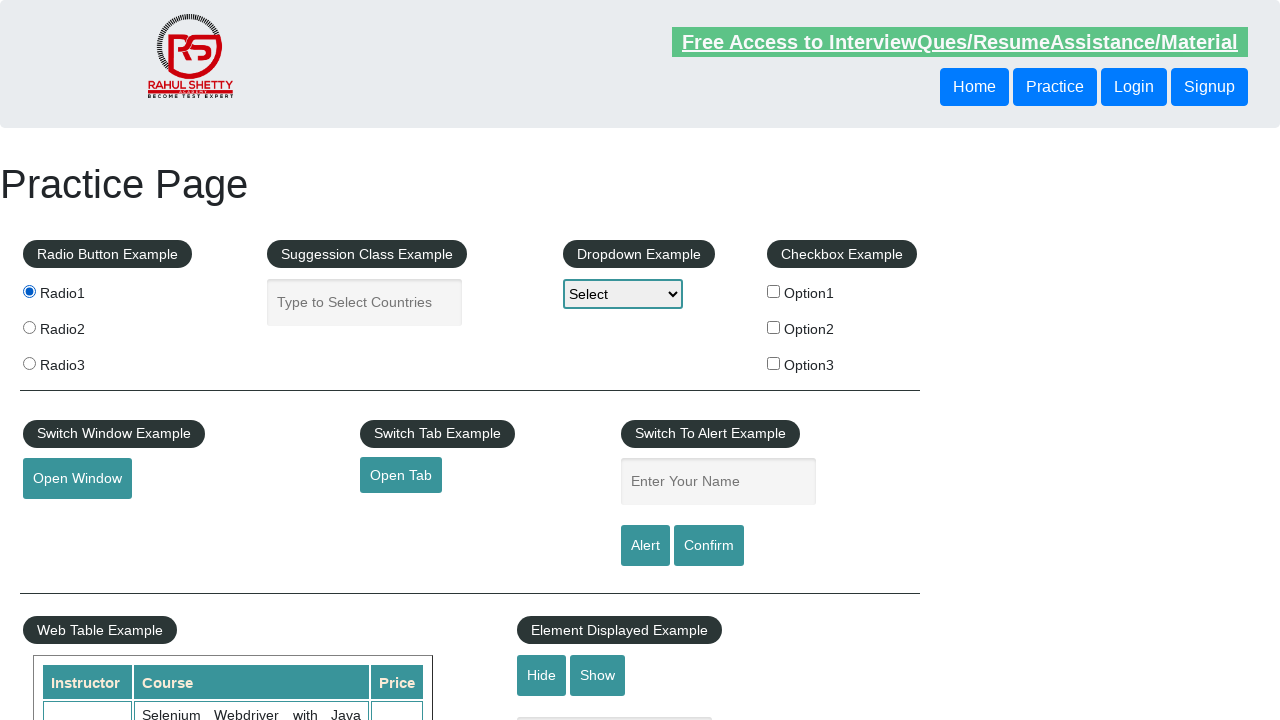